Tests selecting an option from a dropdown using Playwright's select_option method by visible text and verifying the correct option is selected.

Starting URL: https://the-internet.herokuapp.com/dropdown

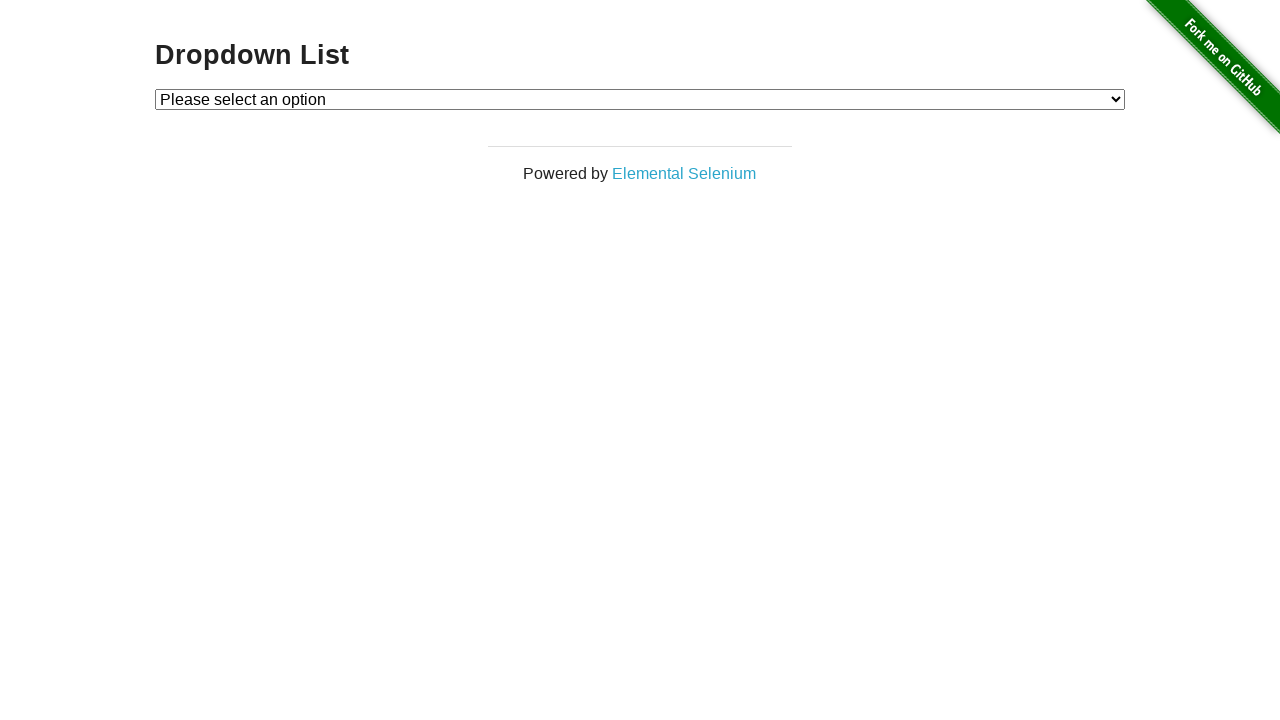

Selected 'Option 1' from dropdown by visible text on #dropdown
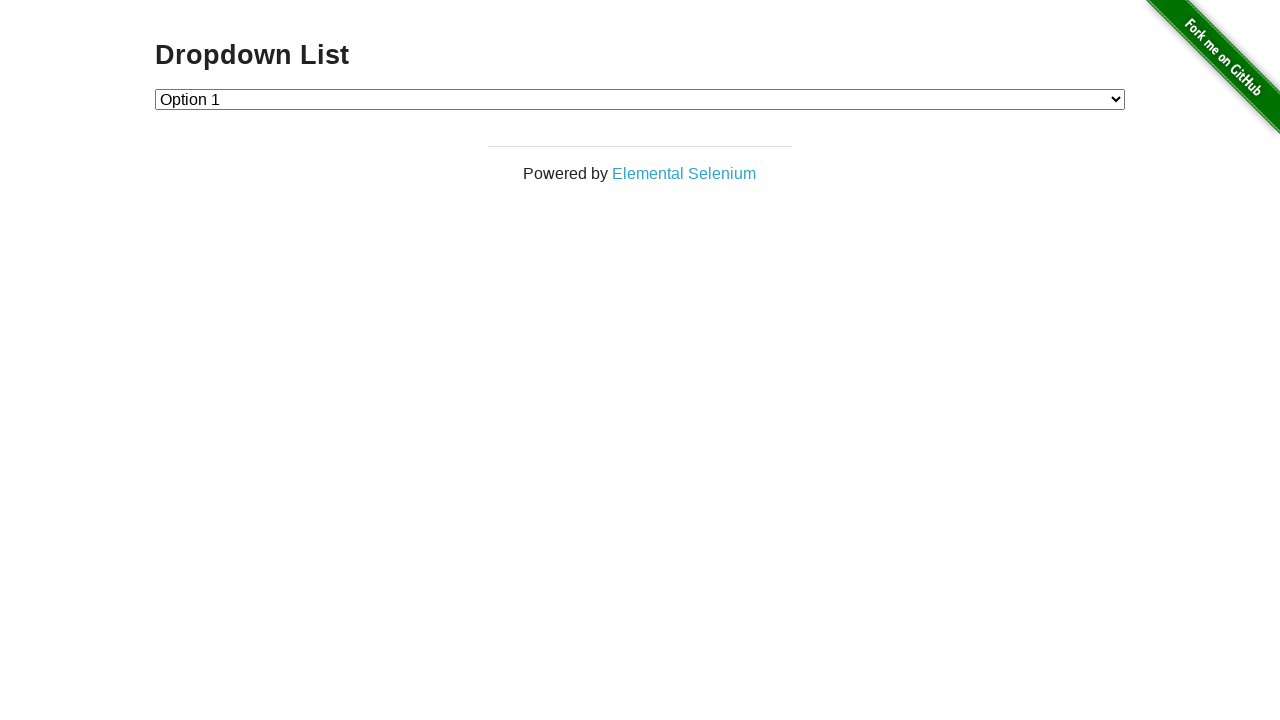

Retrieved text of selected dropdown option
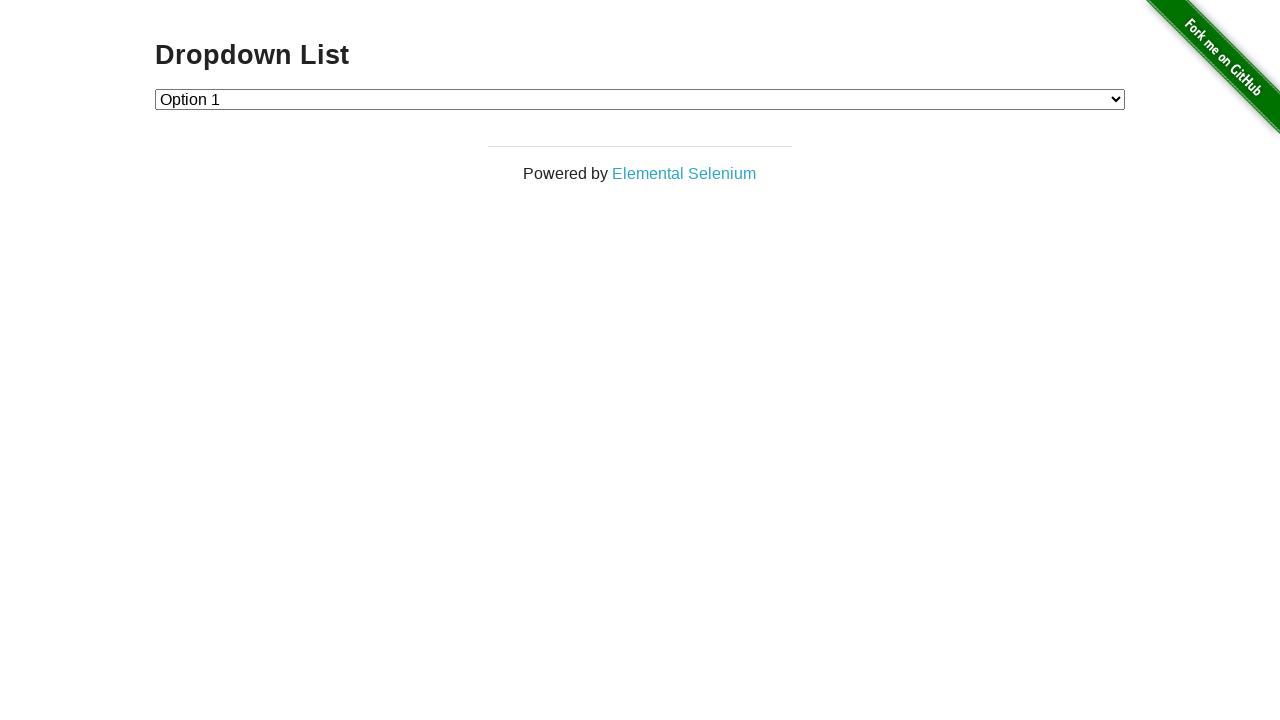

Verified that 'Option 1' is correctly selected
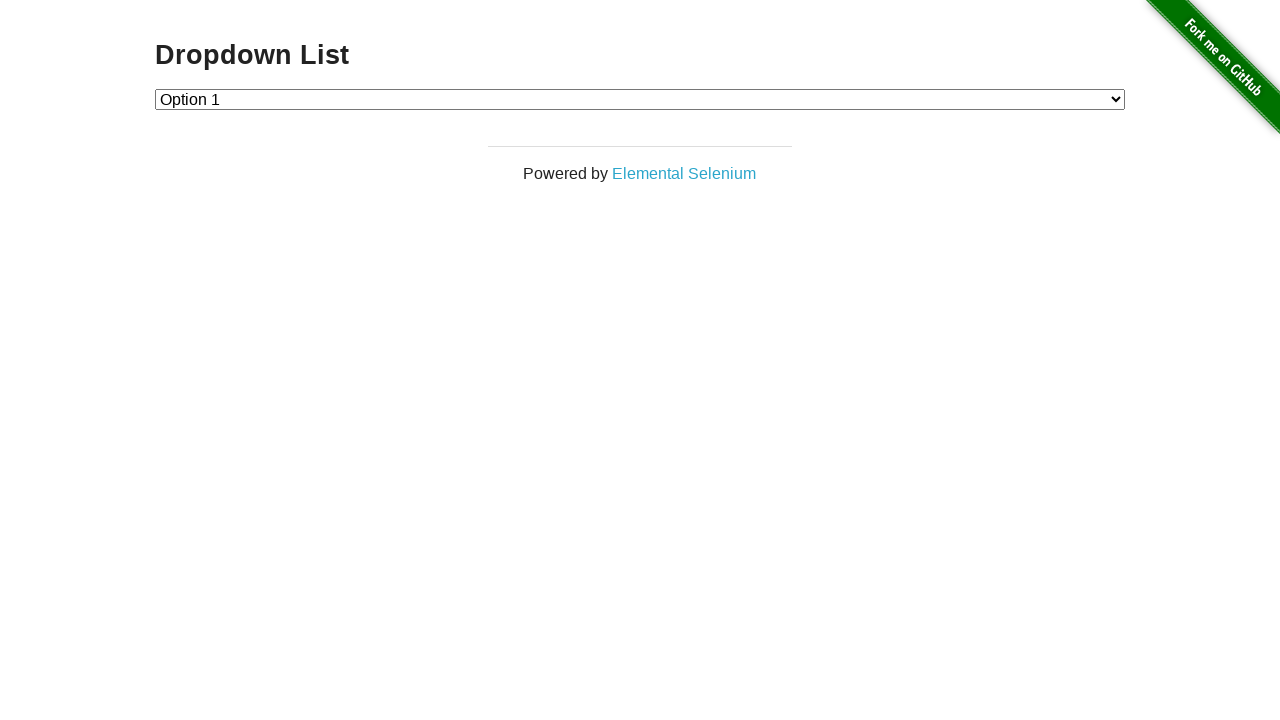

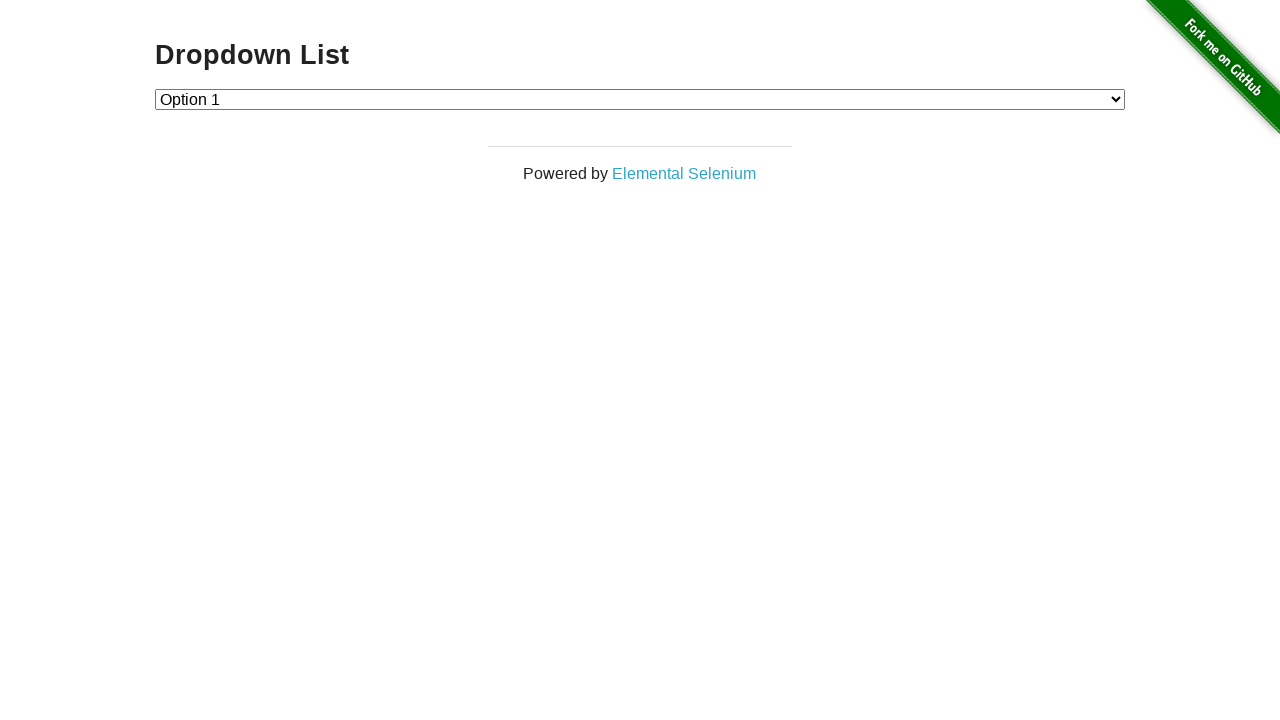